Tests context menu functionality by right-clicking on an element to trigger a context menu and handling the resulting alert

Starting URL: http://the-internet.herokuapp.com/

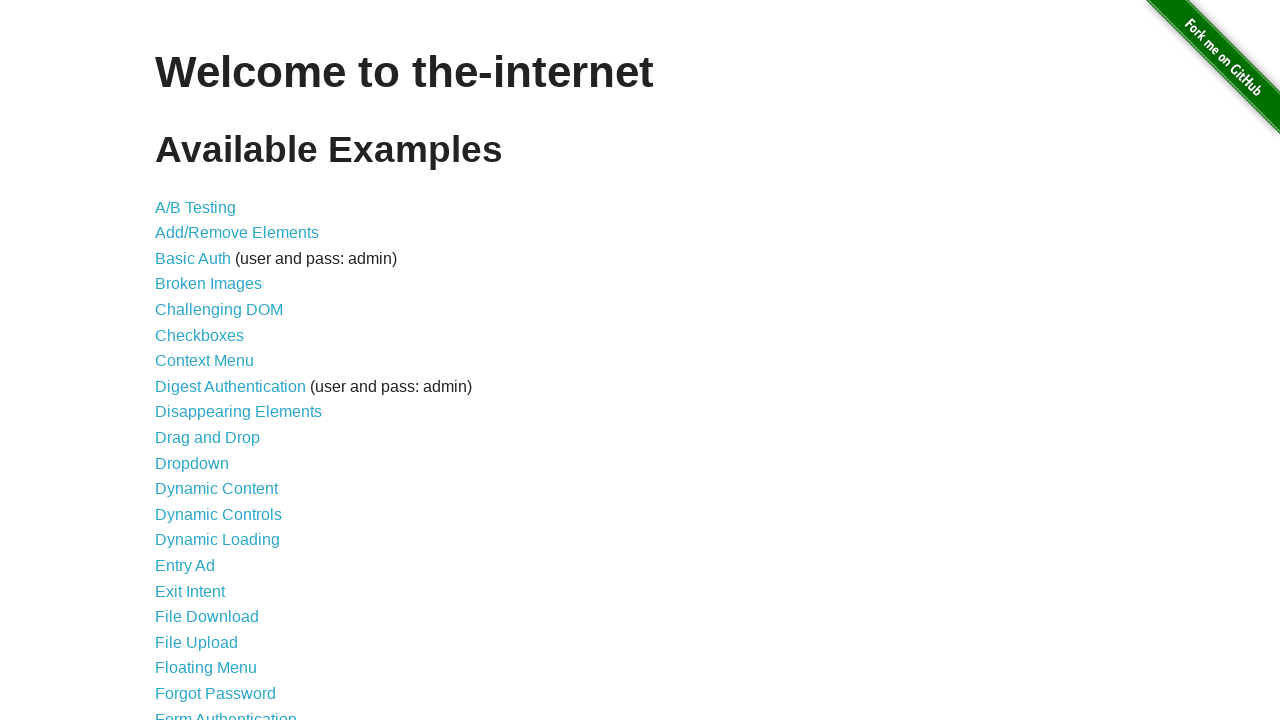

Clicked on Context Menu link at (204, 361) on xpath=//ul/li/a[@href='/context_menu']
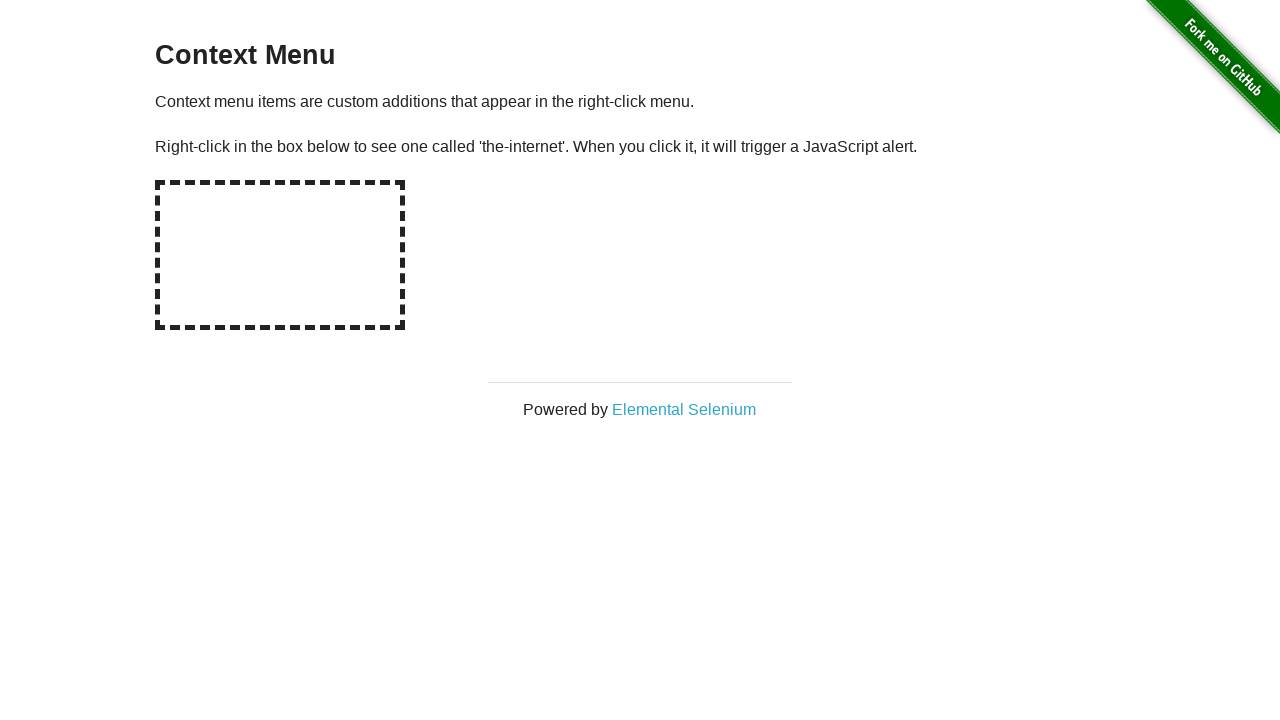

Context Menu page header loaded
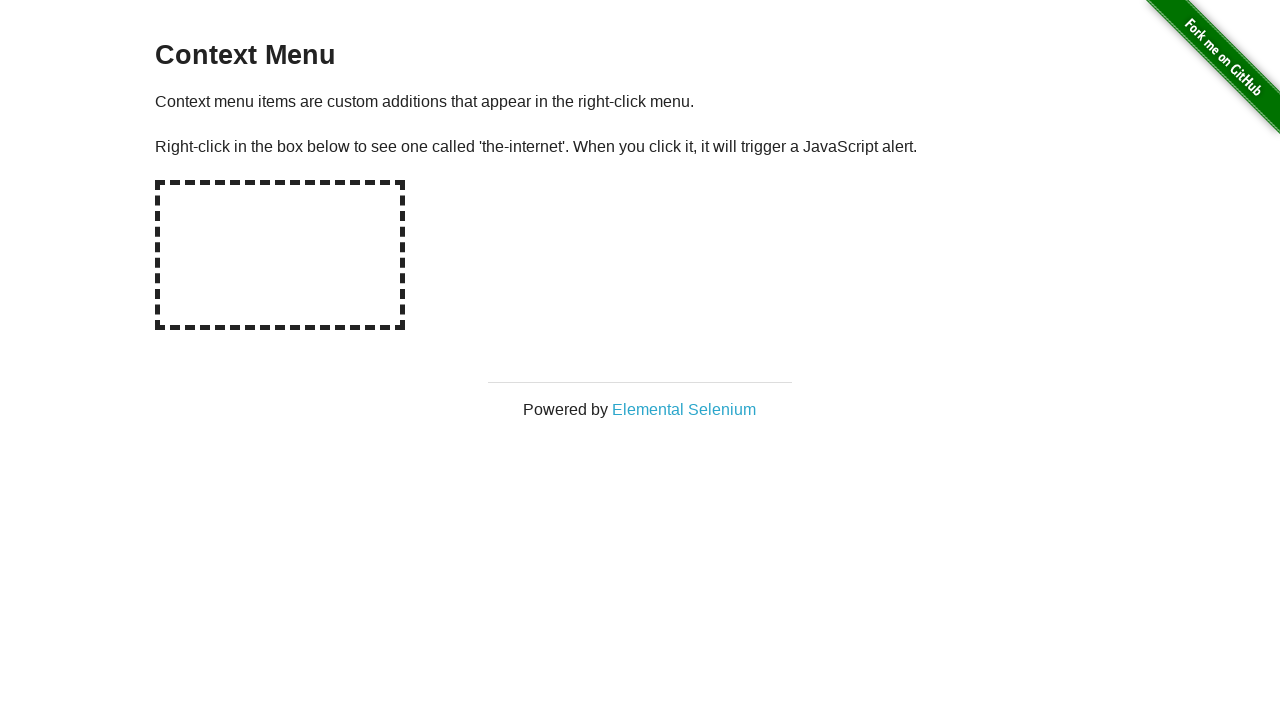

Set up dialog handler to accept alerts
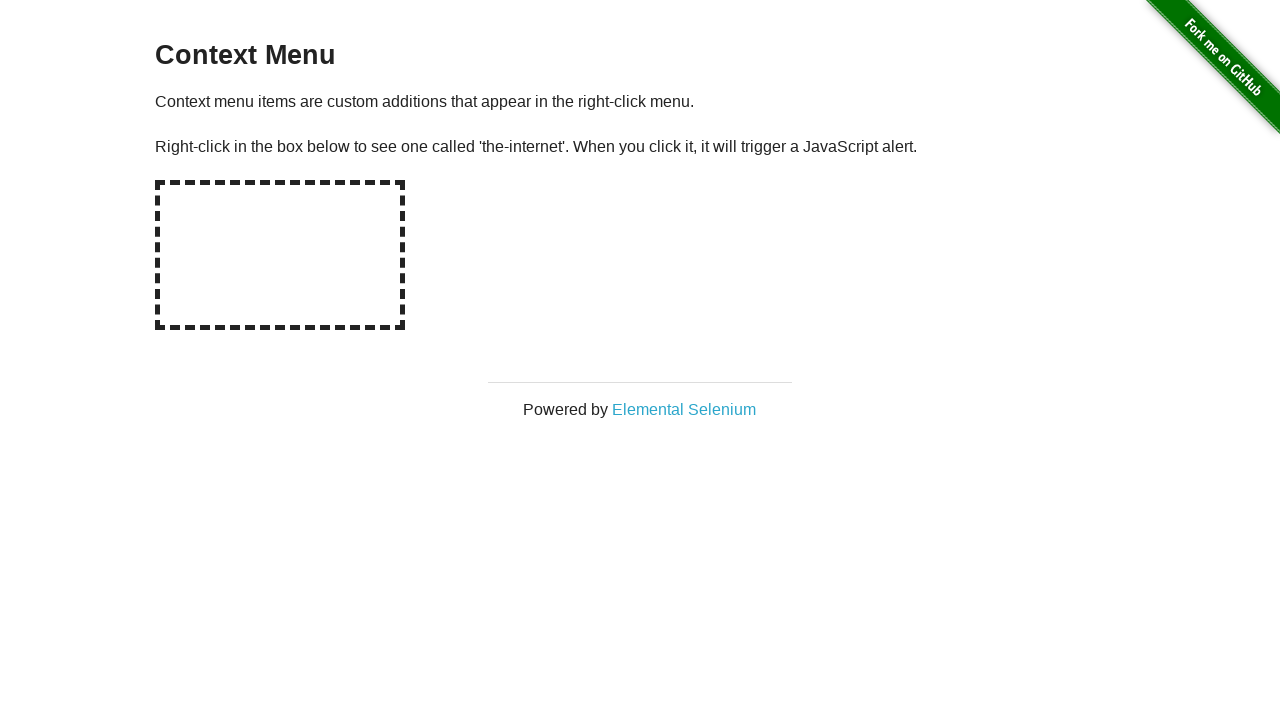

Right-clicked on context menu hot-spot element at (280, 255) on //div[@id='content']/div/div
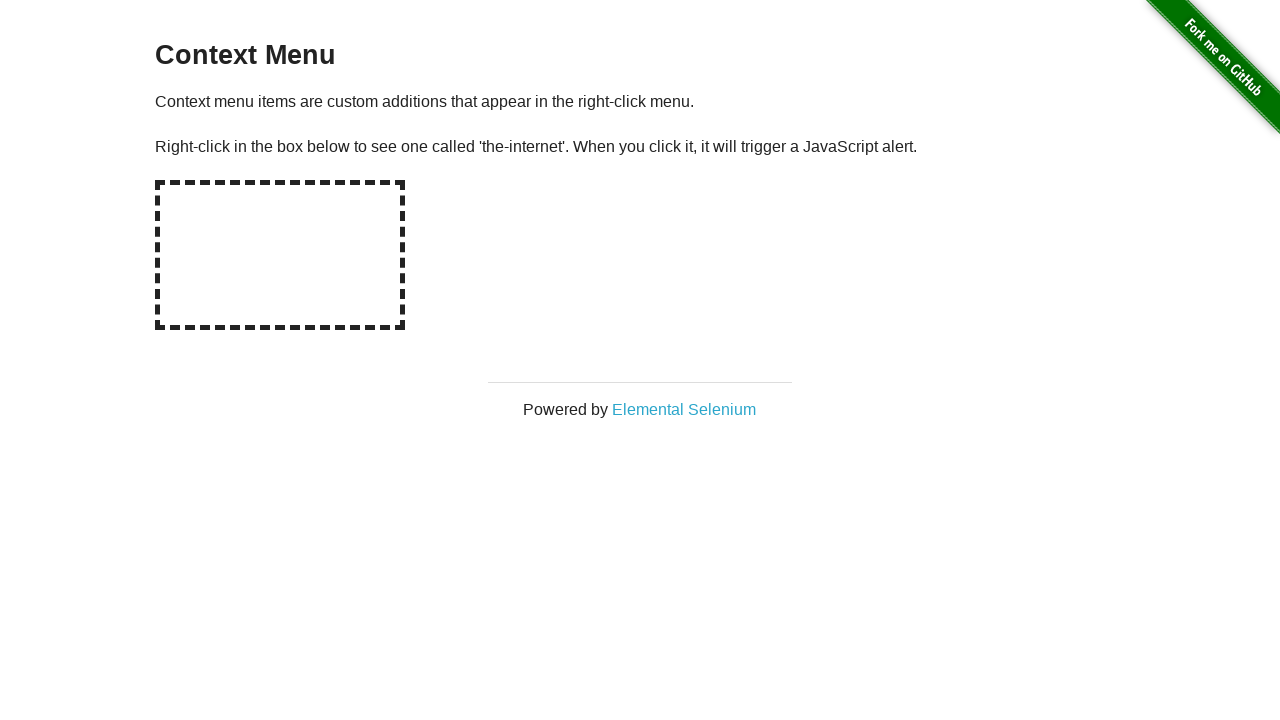

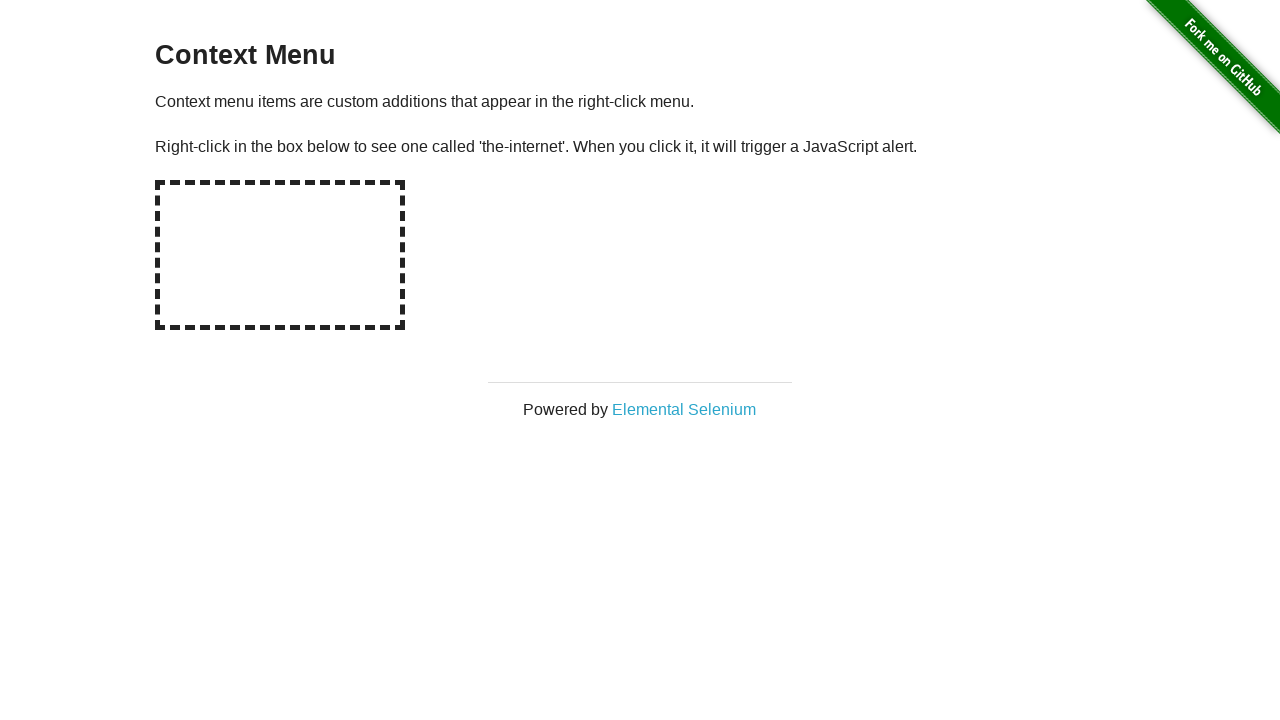